Tests confirm box alert by clicking Cancel and verifying the result message shows Cancel was selected.

Starting URL: https://demoqa.com/alerts

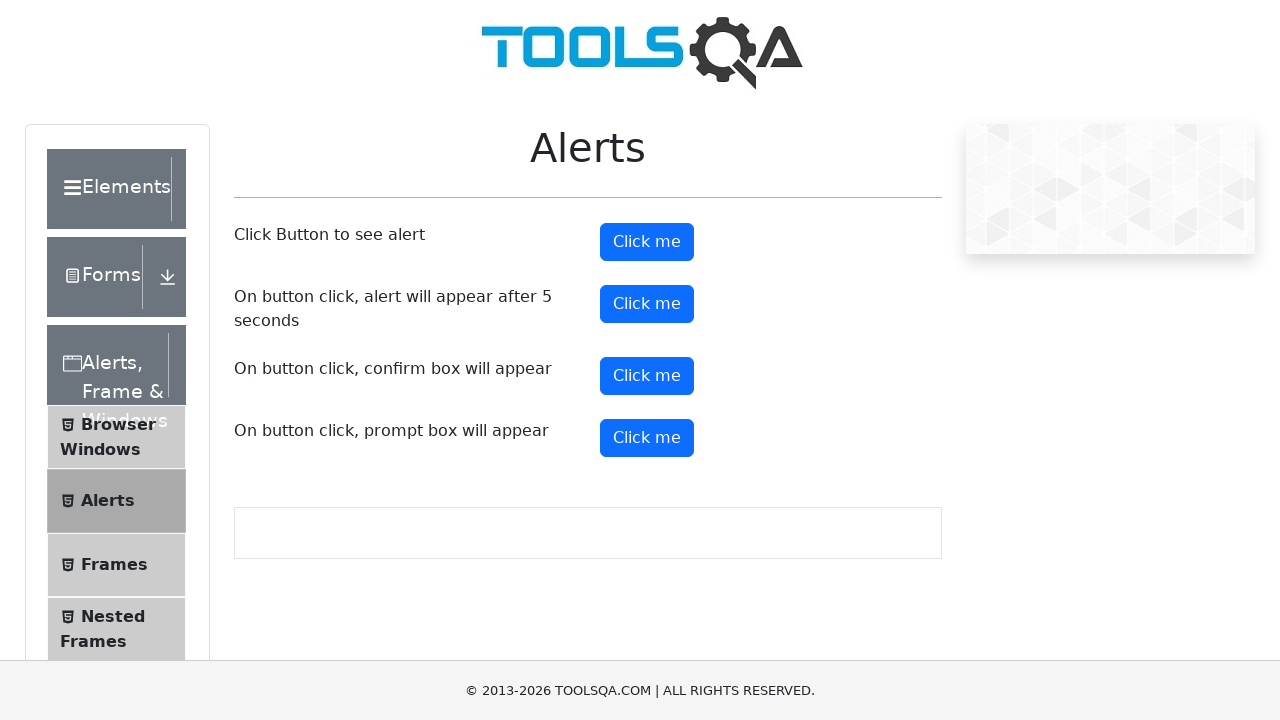

Set up dialog handler to dismiss alerts
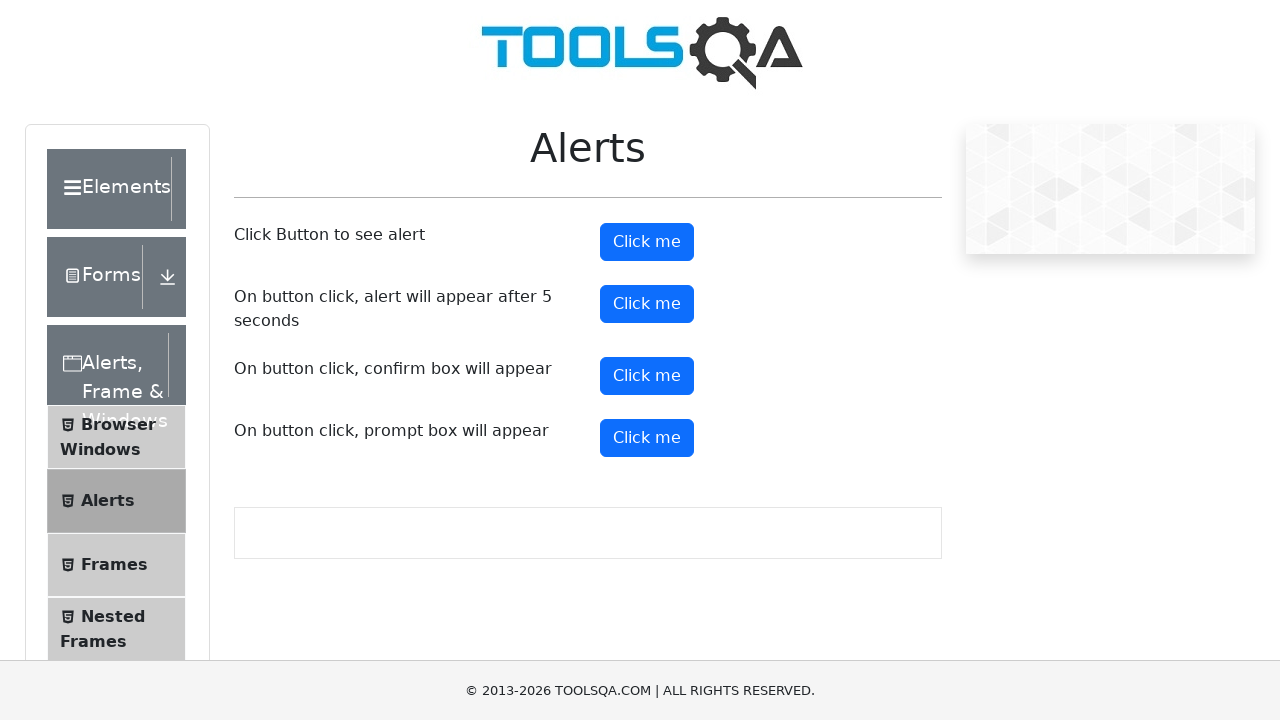

Clicked the confirm button to trigger confirm dialog at (647, 376) on #confirmButton
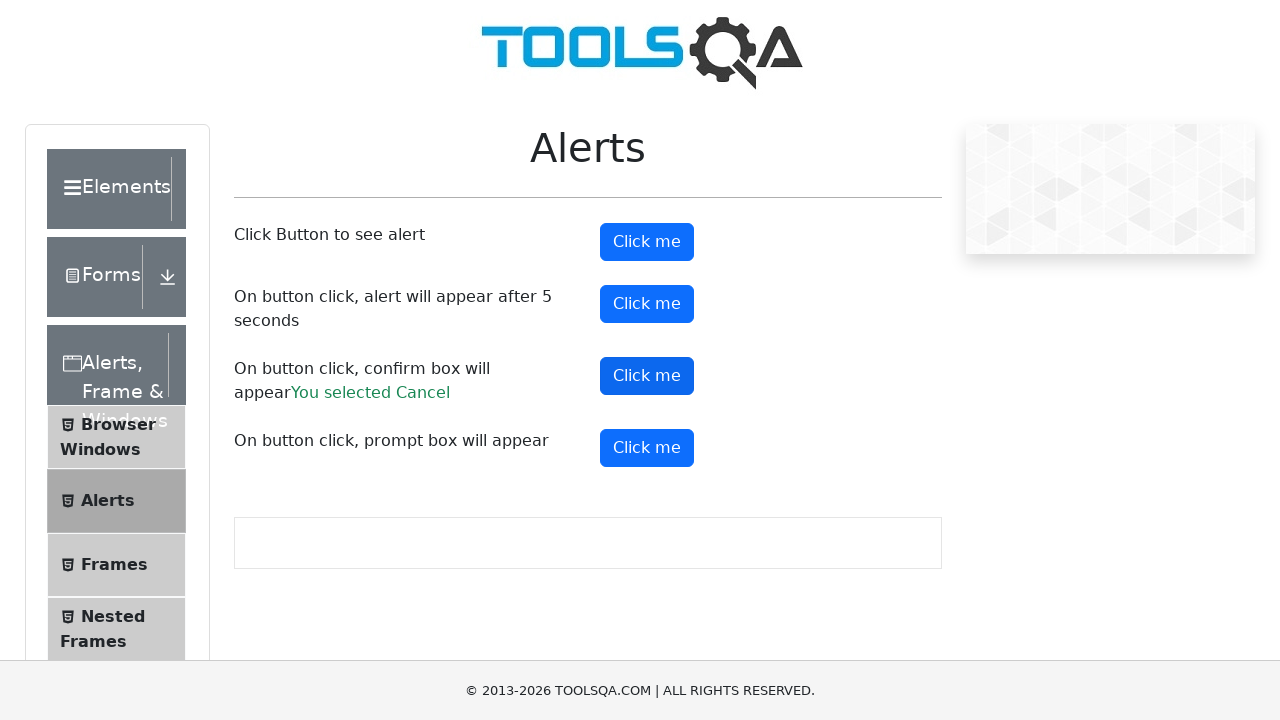

Confirmed result message appeared showing Cancel was selected
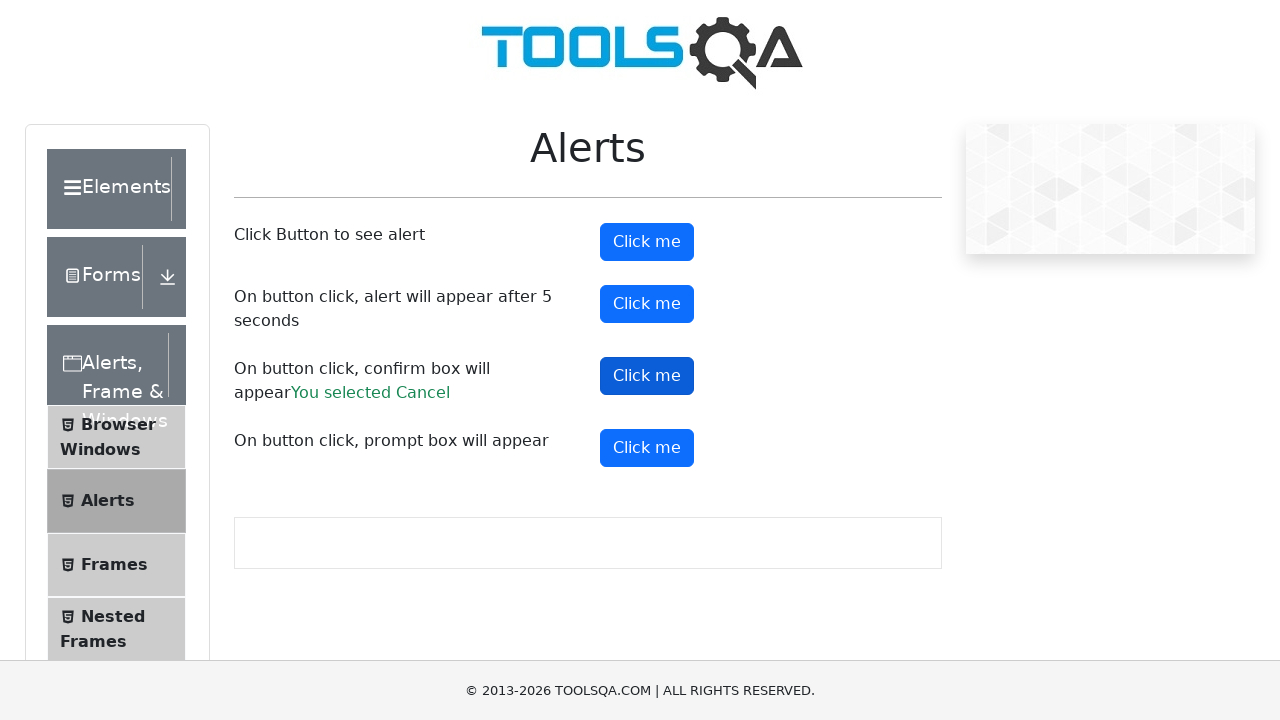

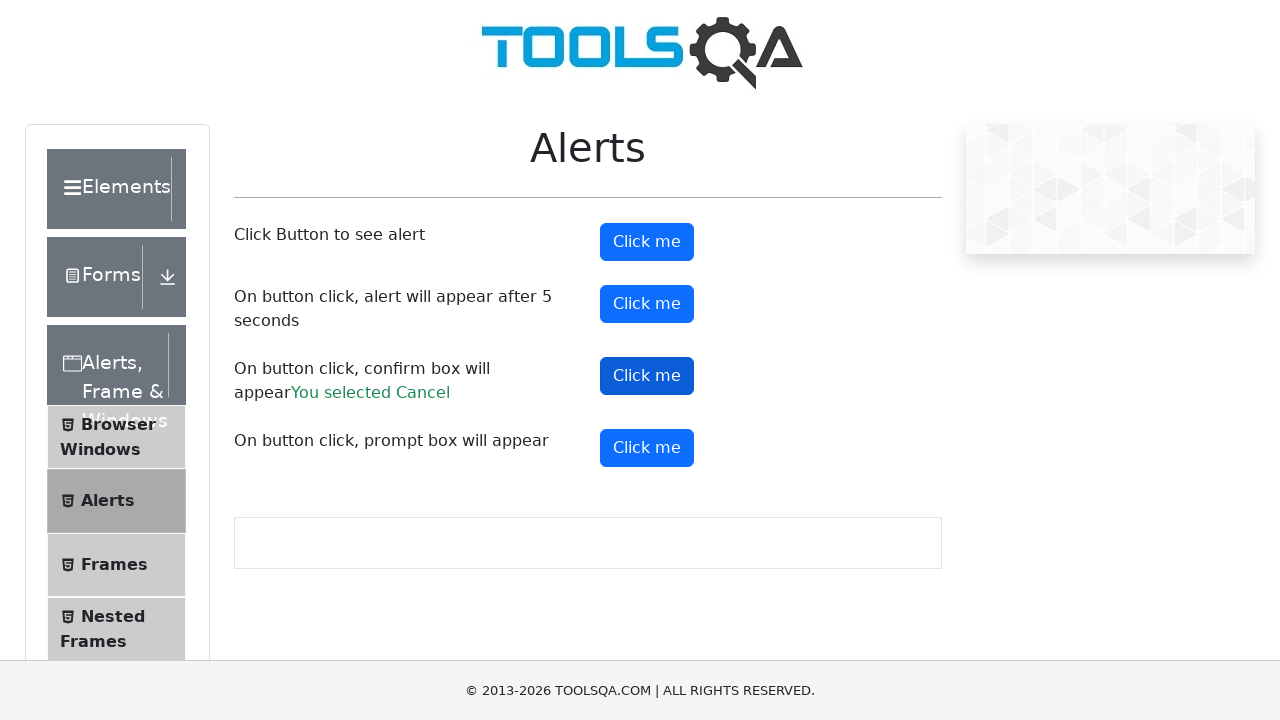